Navigates to OrangeHRM trial page and verifies that the country dropdown selector exists and contains multiple country options.

Starting URL: https://www.orangehrm.com/orangehrm-30-day-trial/

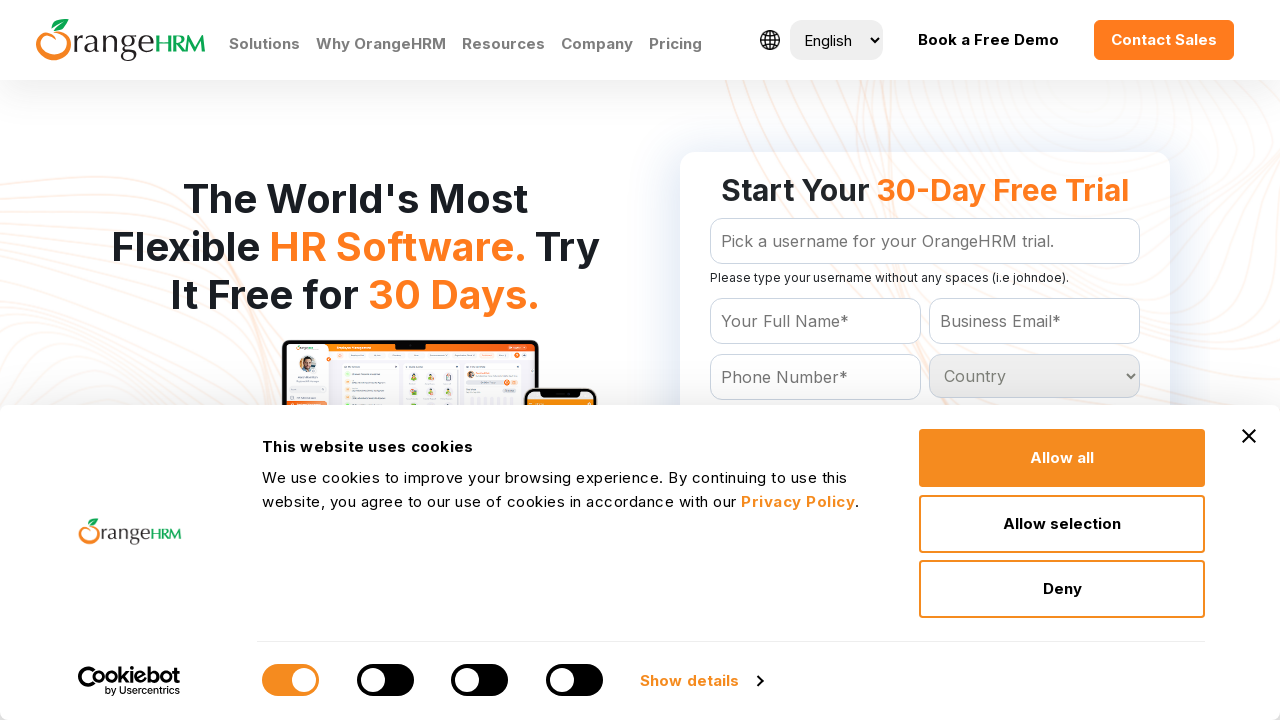

Navigated to OrangeHRM 30-day trial page
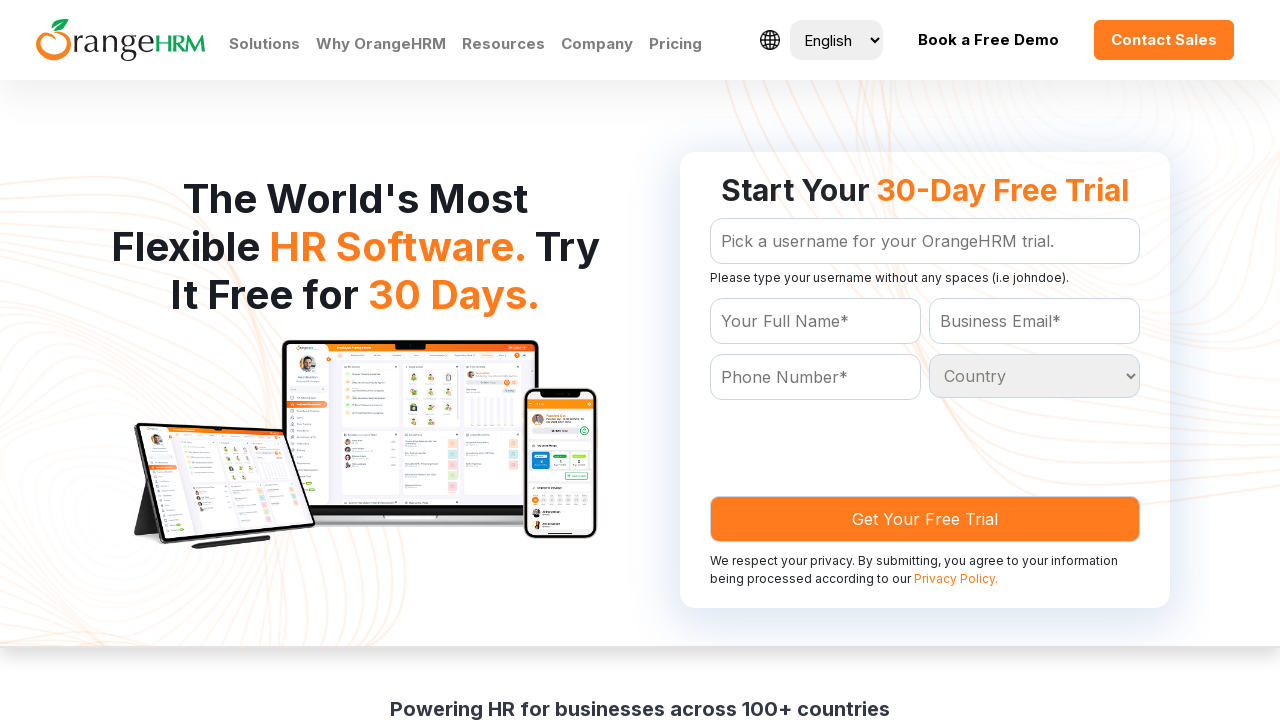

Country dropdown selector is now present
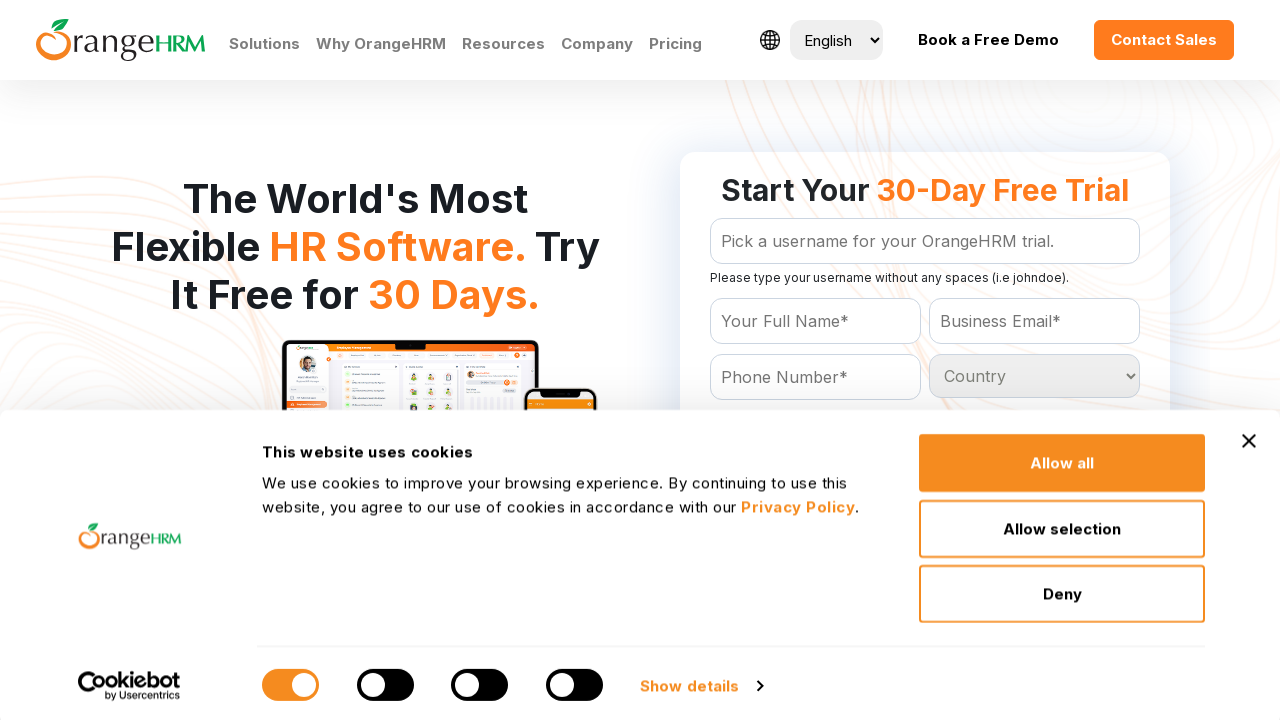

Located all country option elements in dropdown
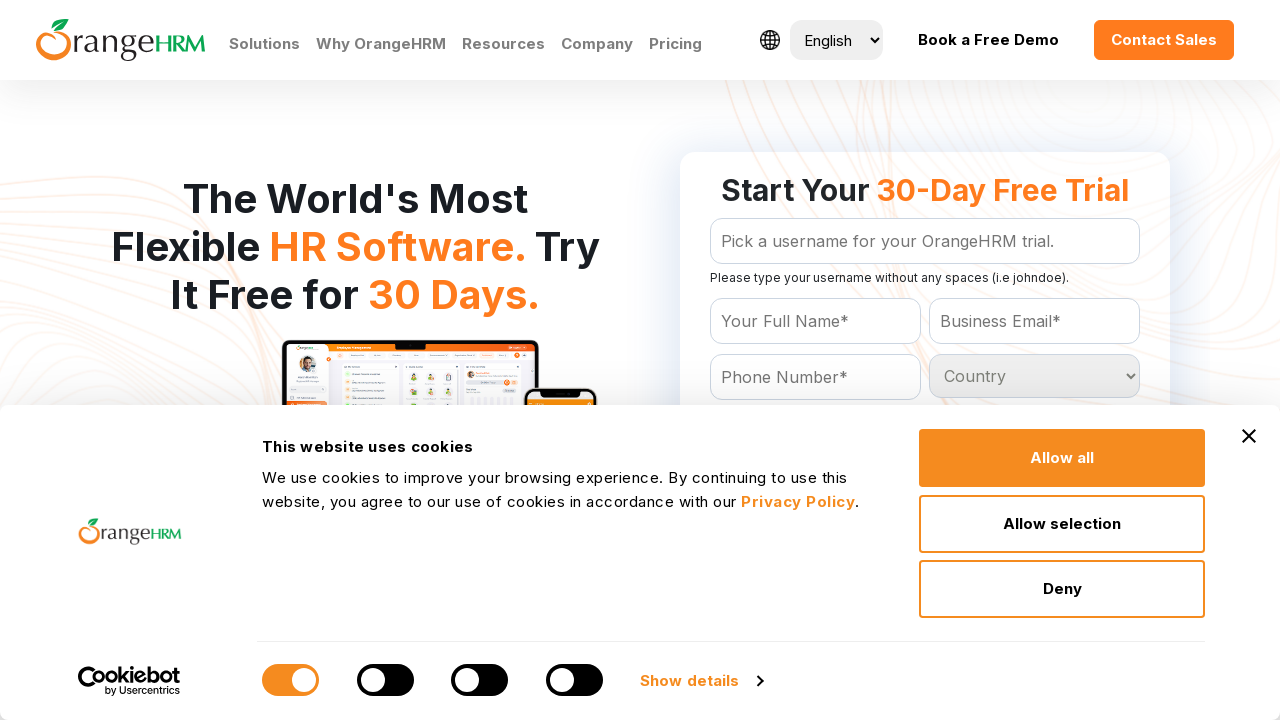

Country dropdown contains 233 options
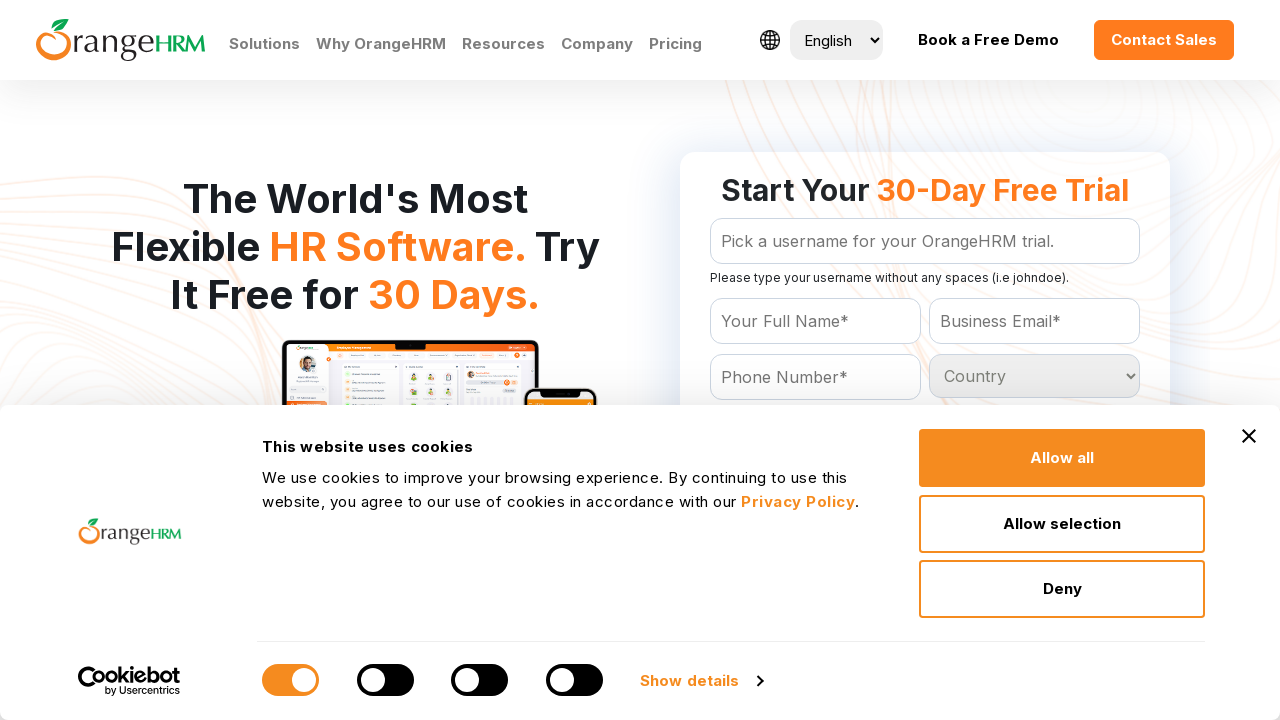

Verified that country dropdown has multiple options
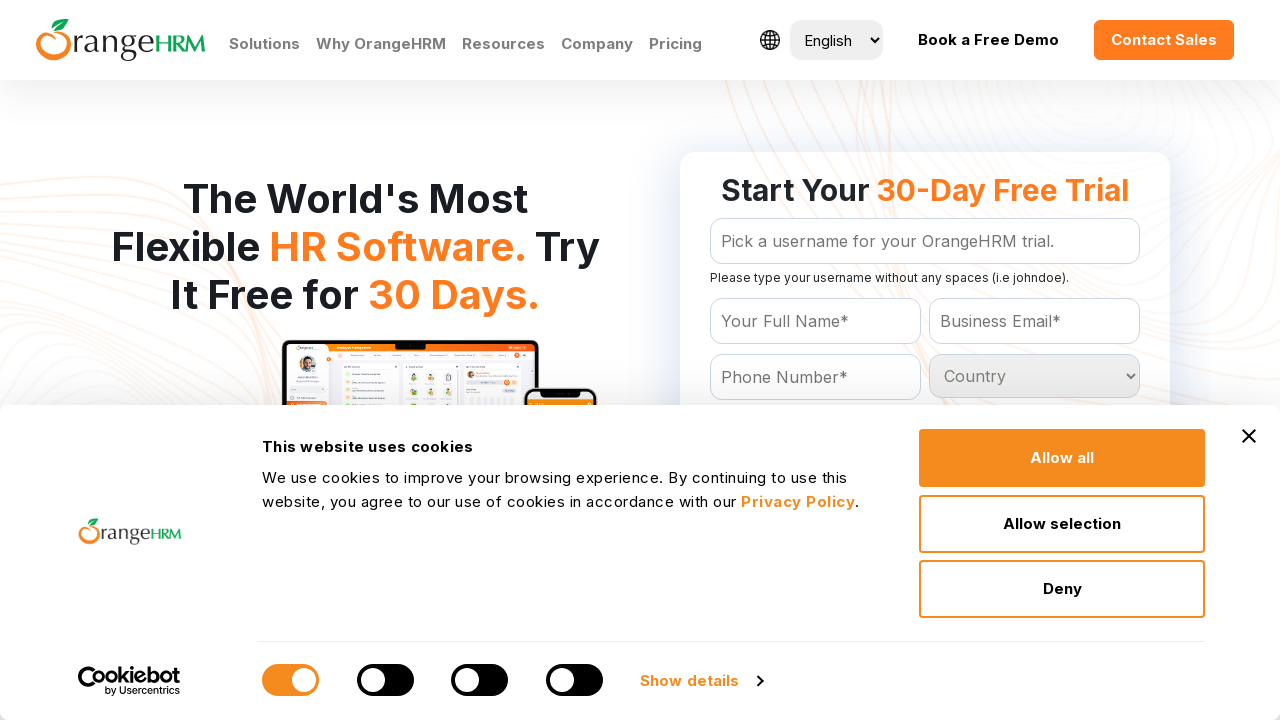

Retrieved text content of all 233 country options
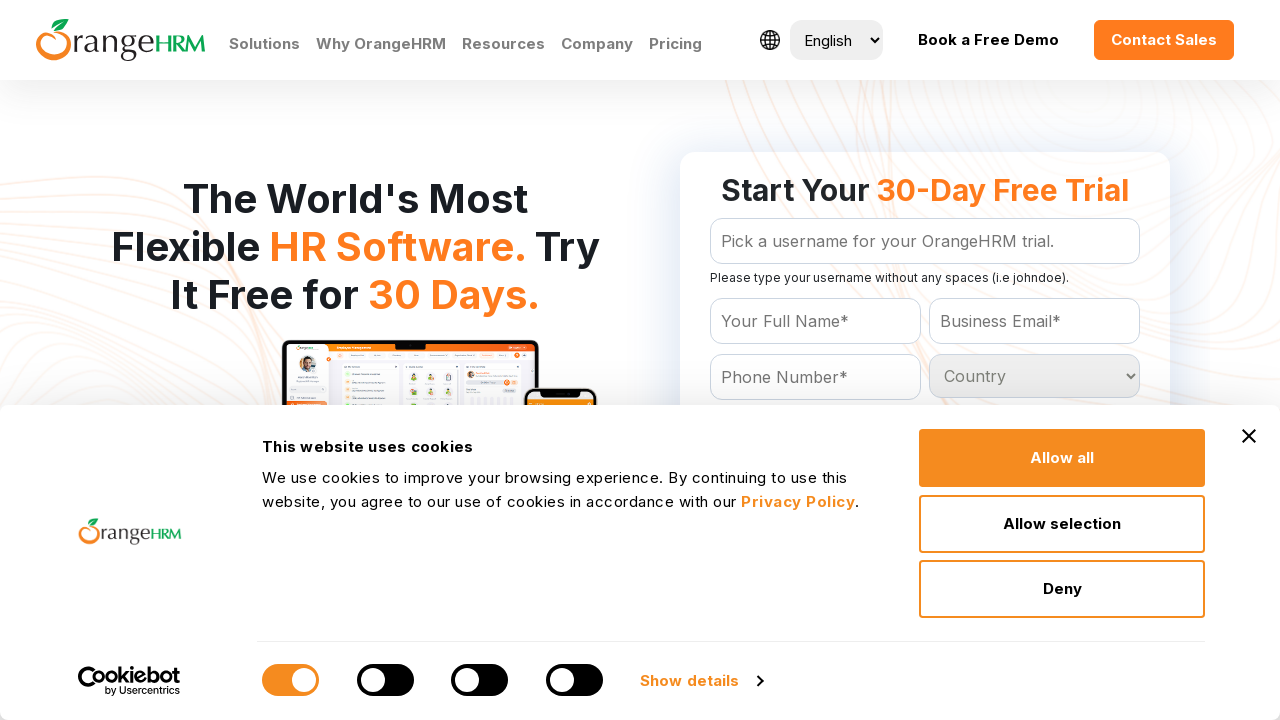

Confirmed that country names were successfully retrieved from dropdown
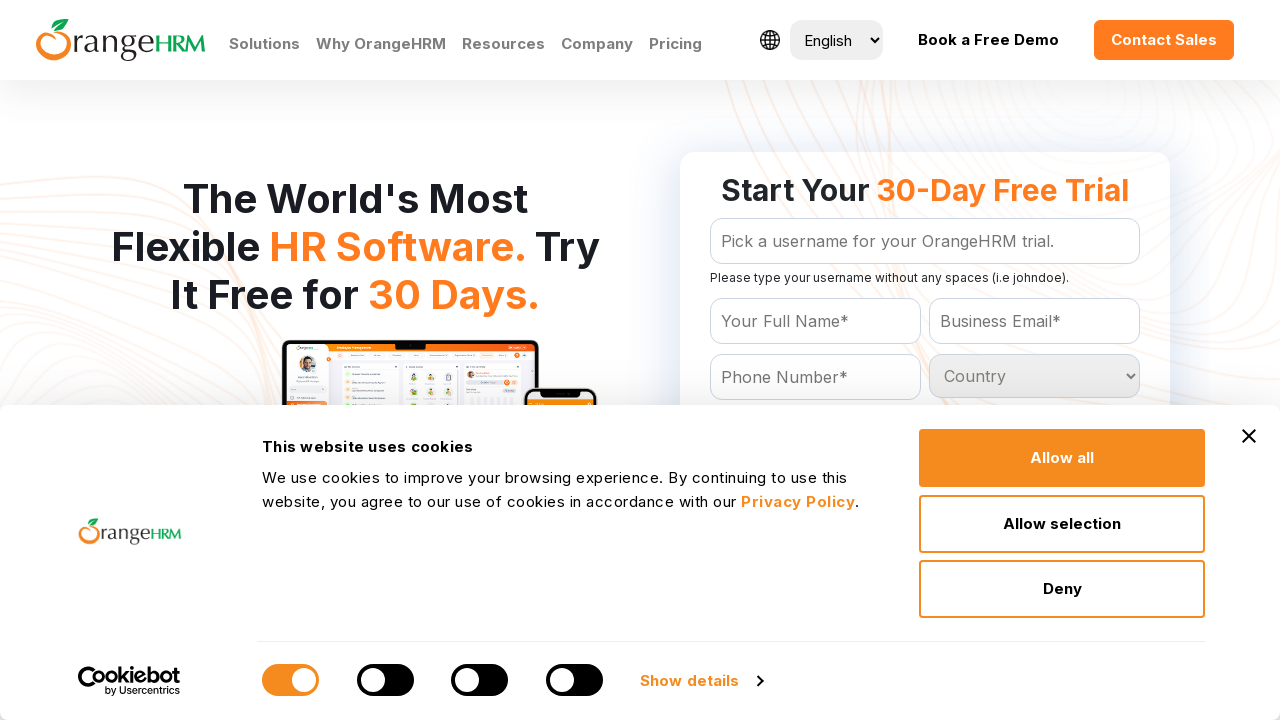

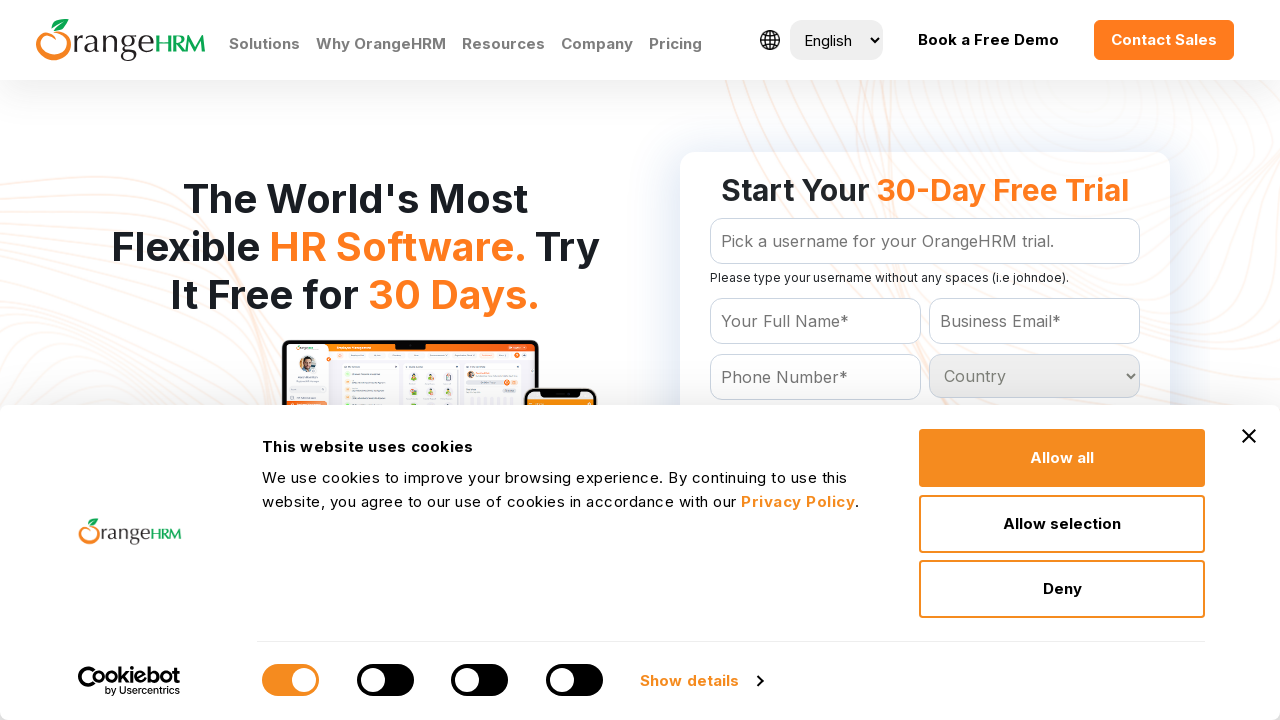